Navigates to FTSE 100 stock market summary page and clicks on the fallers section

Starting URL: https://www.hl.co.uk/shares/stock-market-summary/ftse-100

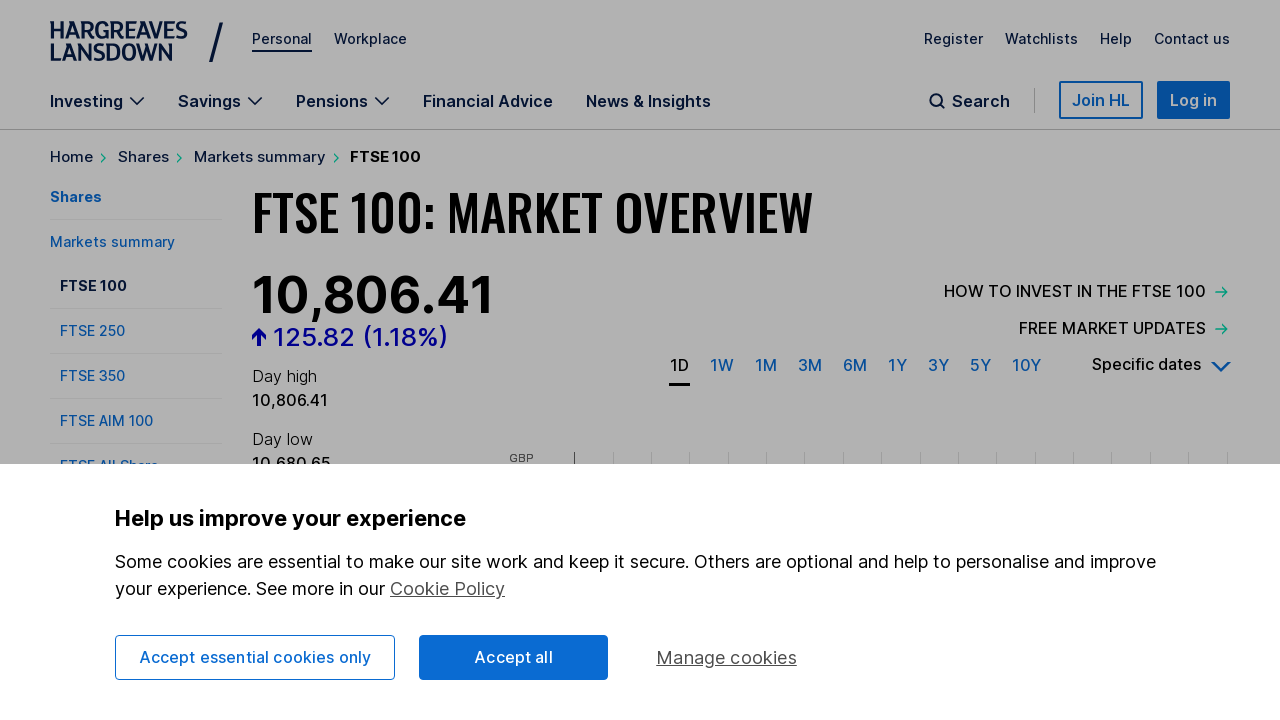

Navigated to FTSE 100 stock market summary page
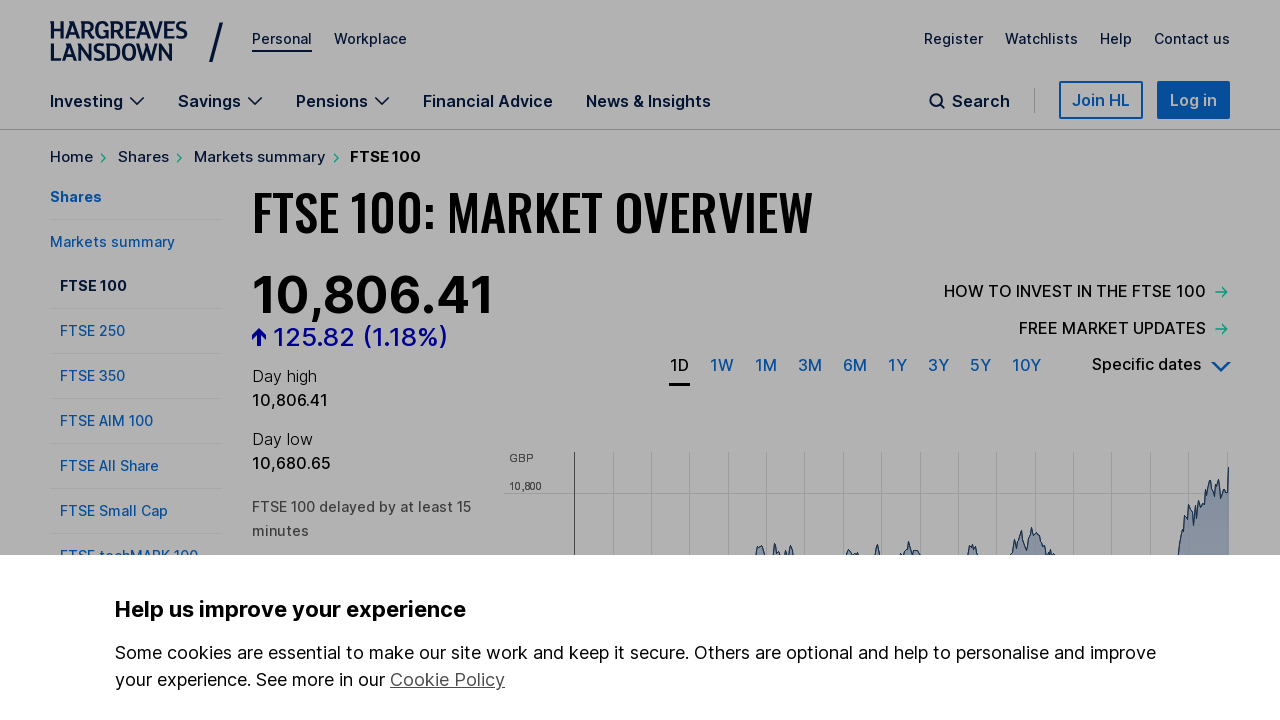

Clicked on the fallers section at (525, 361) on xpath=/html/body/main/div/div/div[3]/div/div[4]/div[1]/ul/li[3]/a/strong
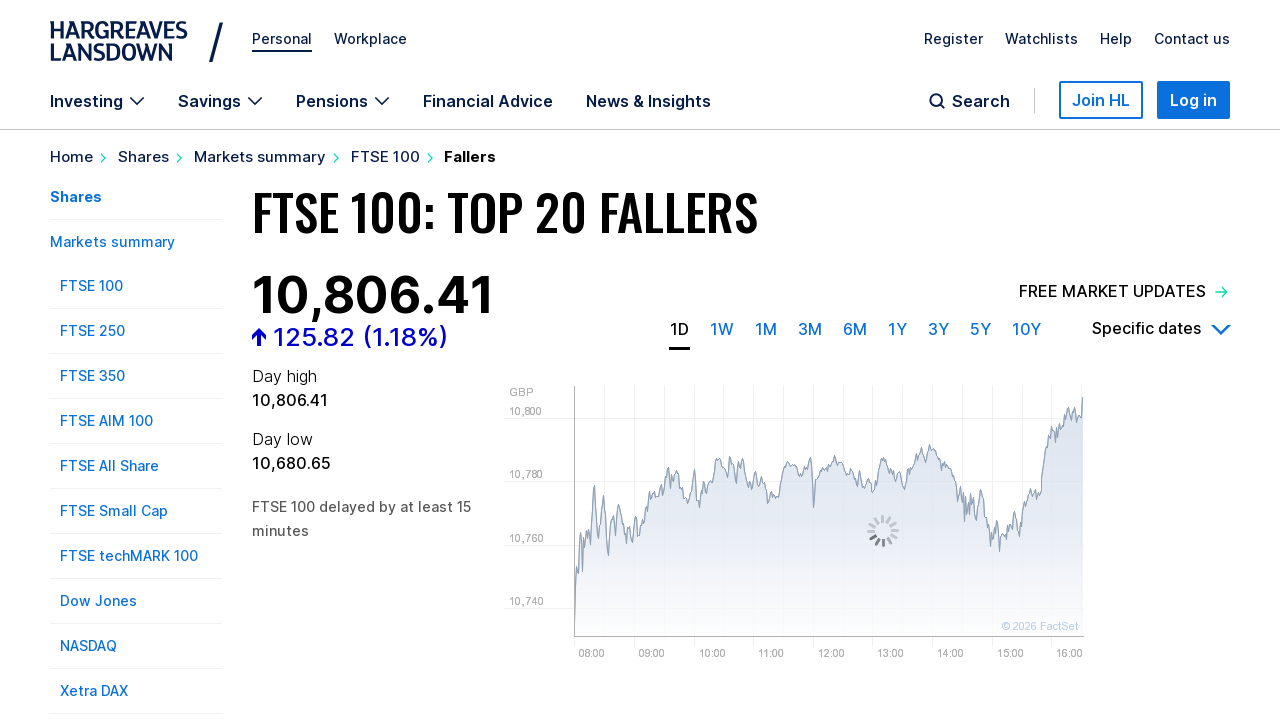

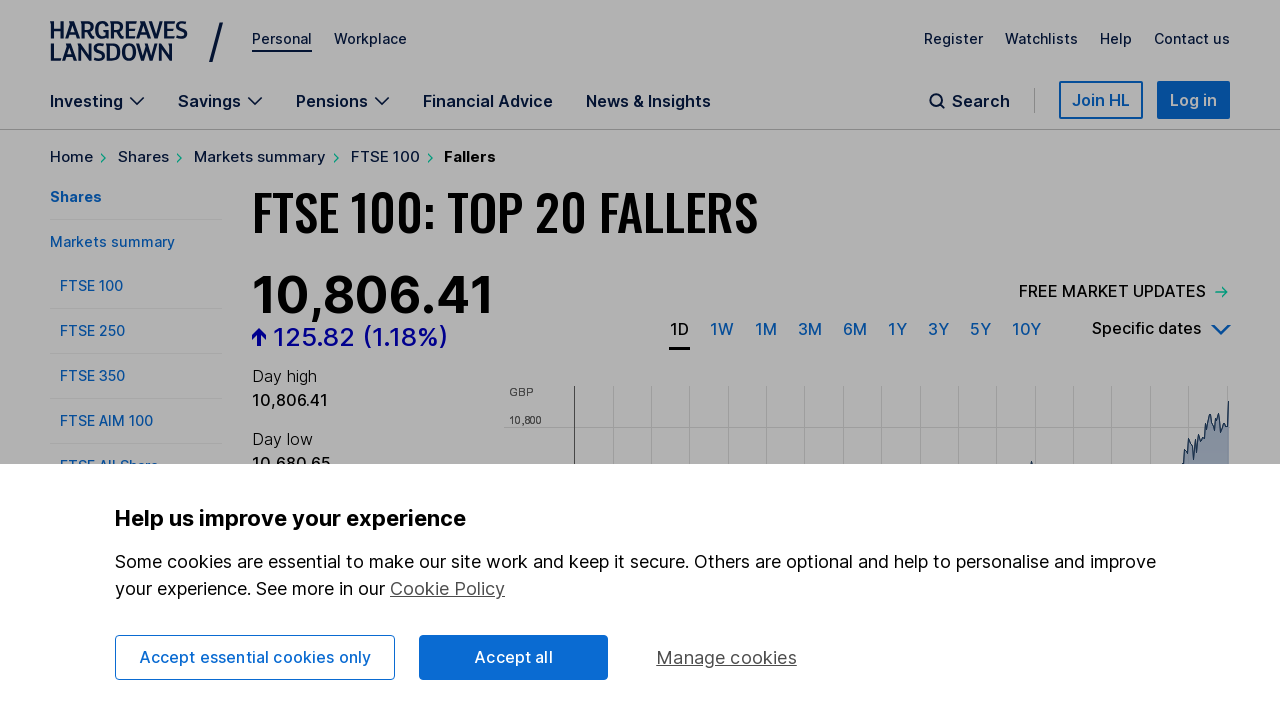